Tests a web form by entering text into a text box, clicking the submit button, and verifying the confirmation message is displayed.

Starting URL: https://www.selenium.dev/selenium/web/web-form.html

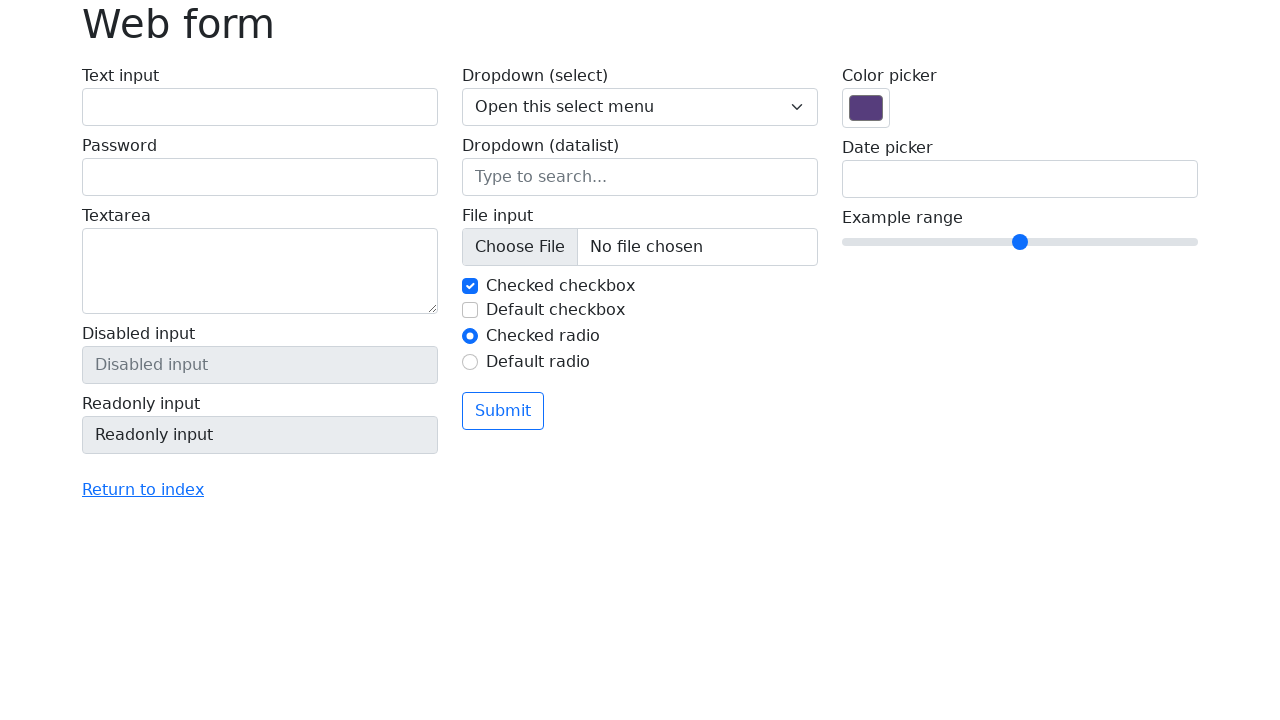

Verified page title is 'Web form'
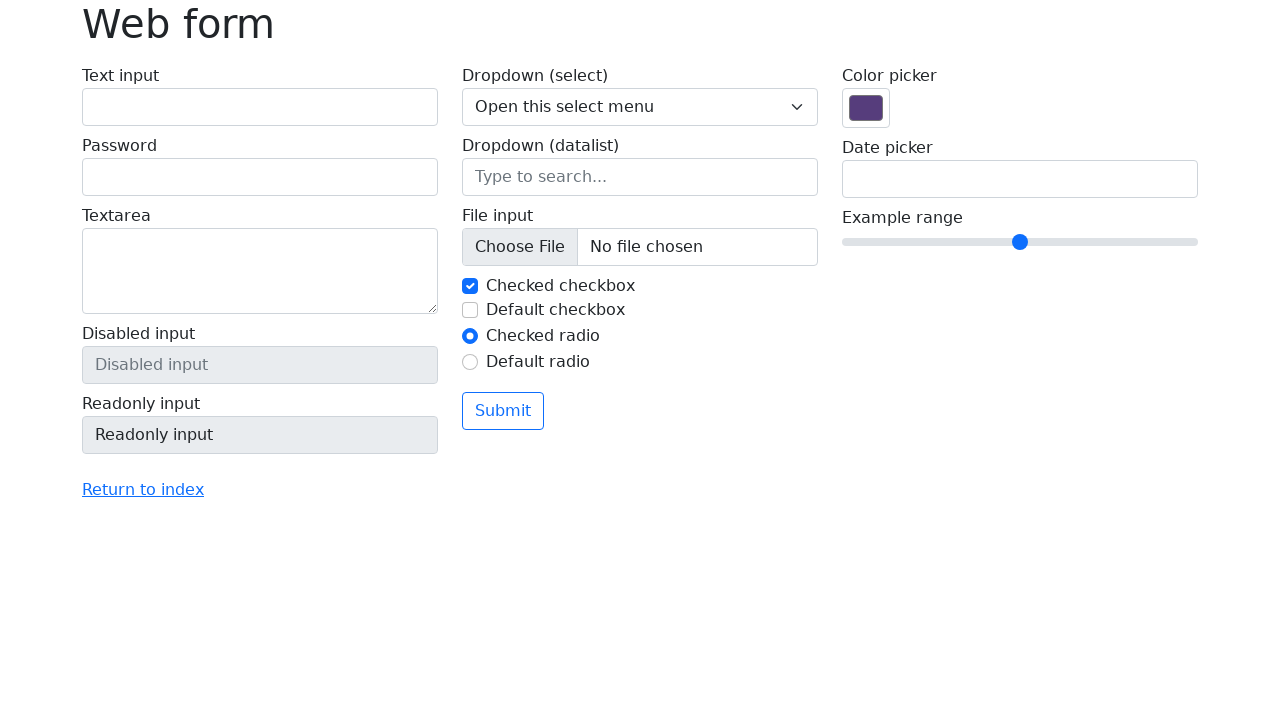

Filled text box with 'Selenium' on input[name='my-text']
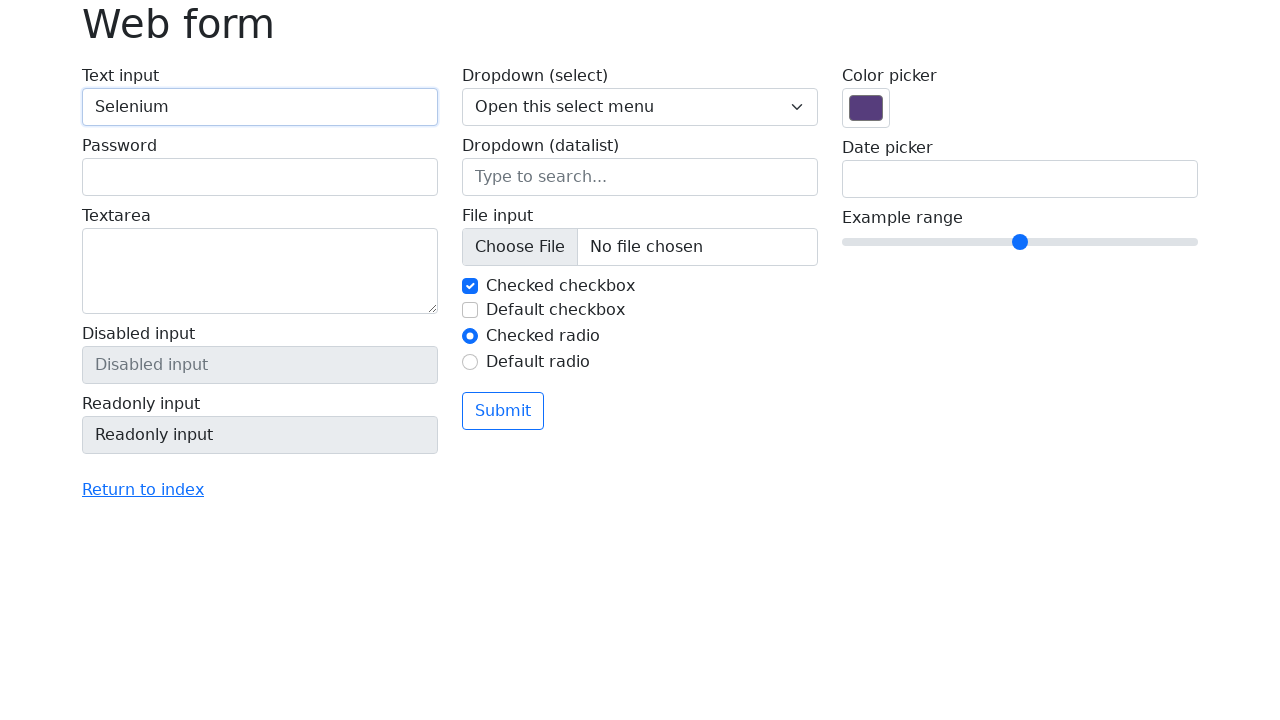

Clicked submit button at (503, 411) on button
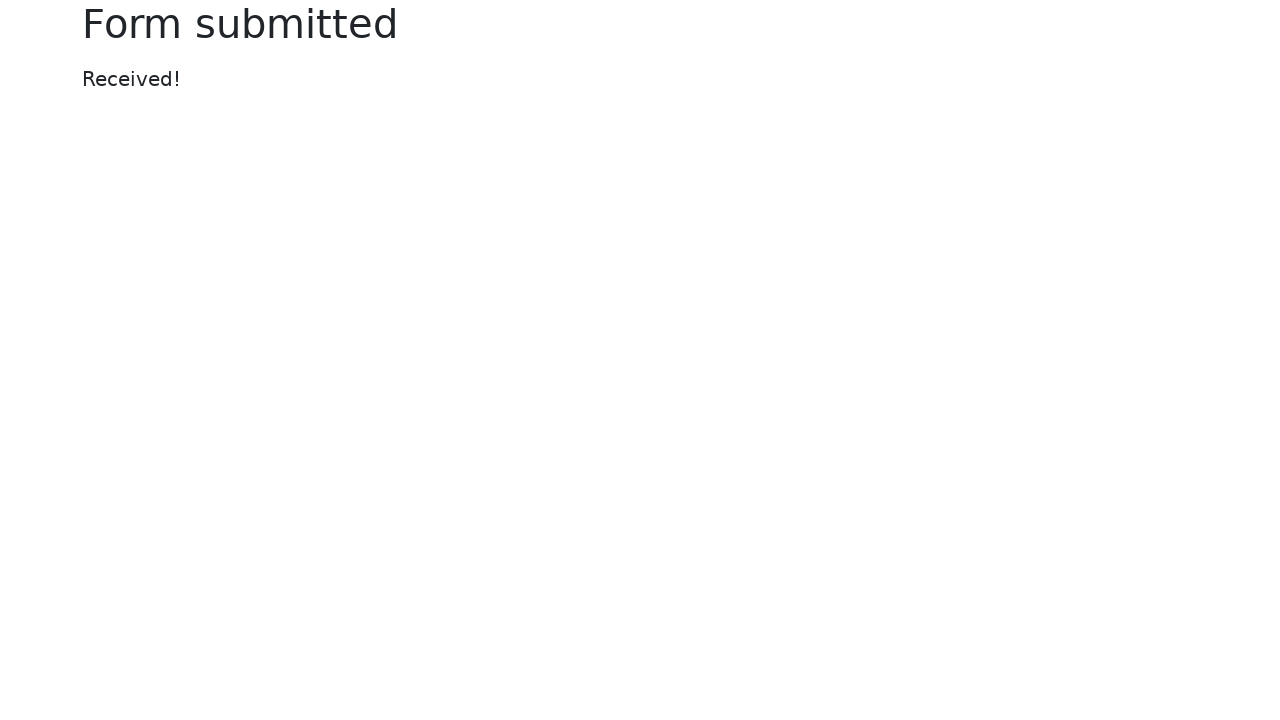

Confirmation message element loaded
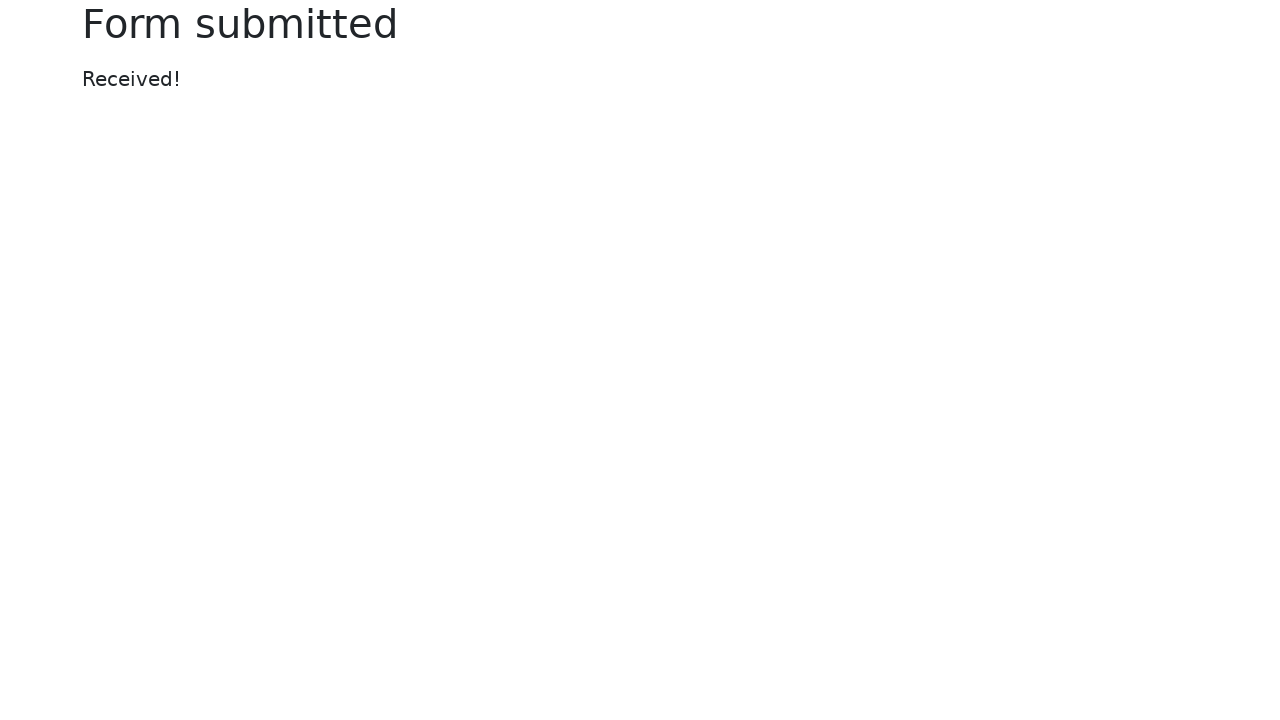

Verified confirmation message displays 'Received!'
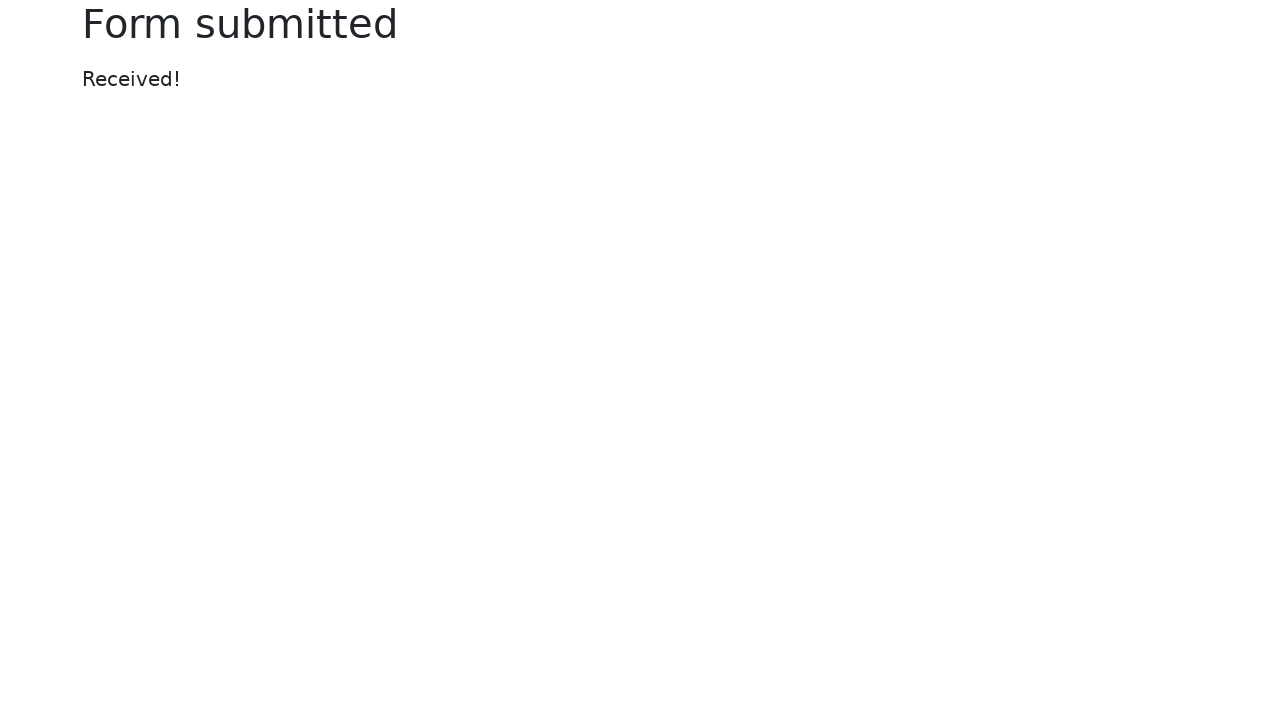

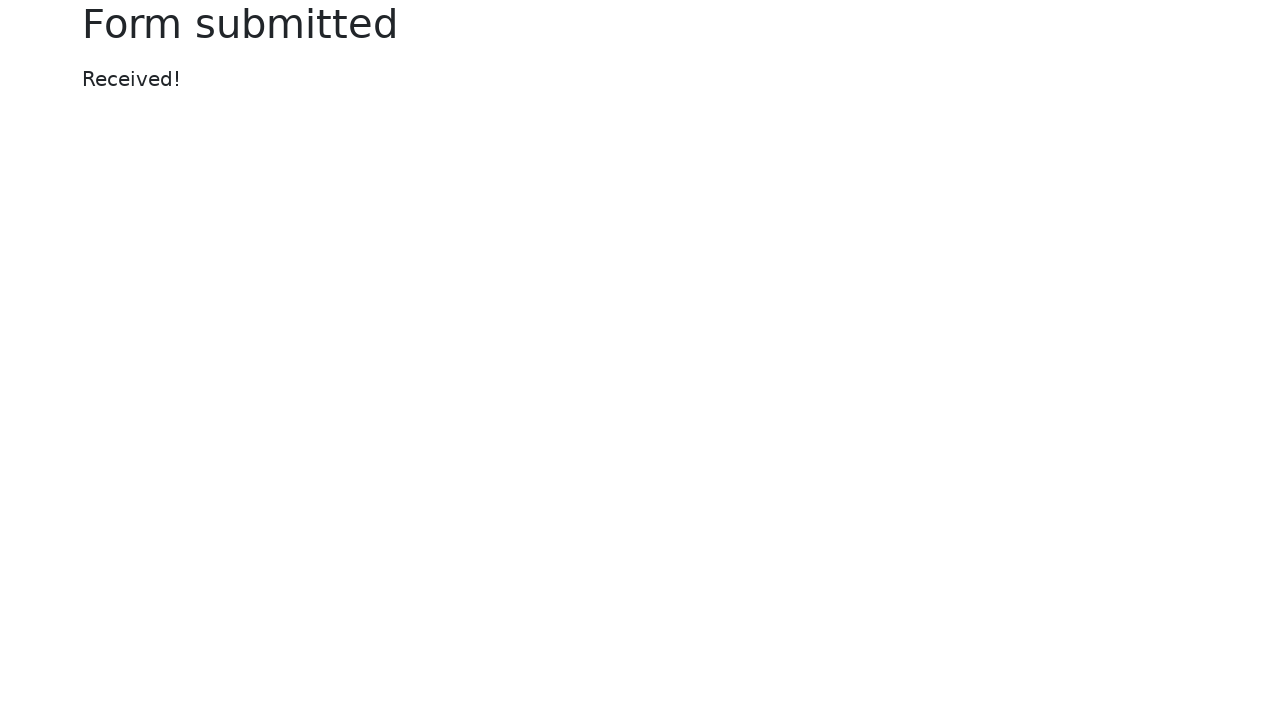